Tests window handle functionality by clicking a link that opens a new tab, switching to that tab, and verifying the new tab's title is "New Window"

Starting URL: https://the-internet.herokuapp.com/windows

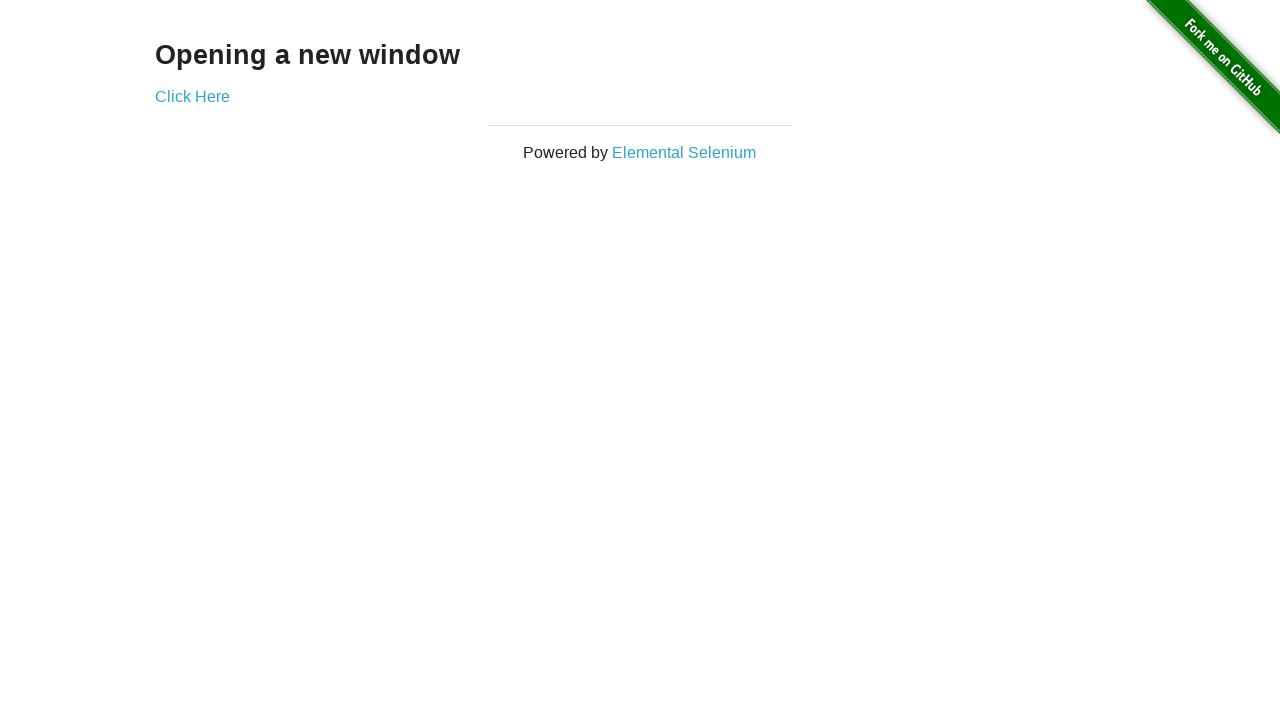

Clicked 'Click Here' link to open new tab at (192, 96) on text=Click Here
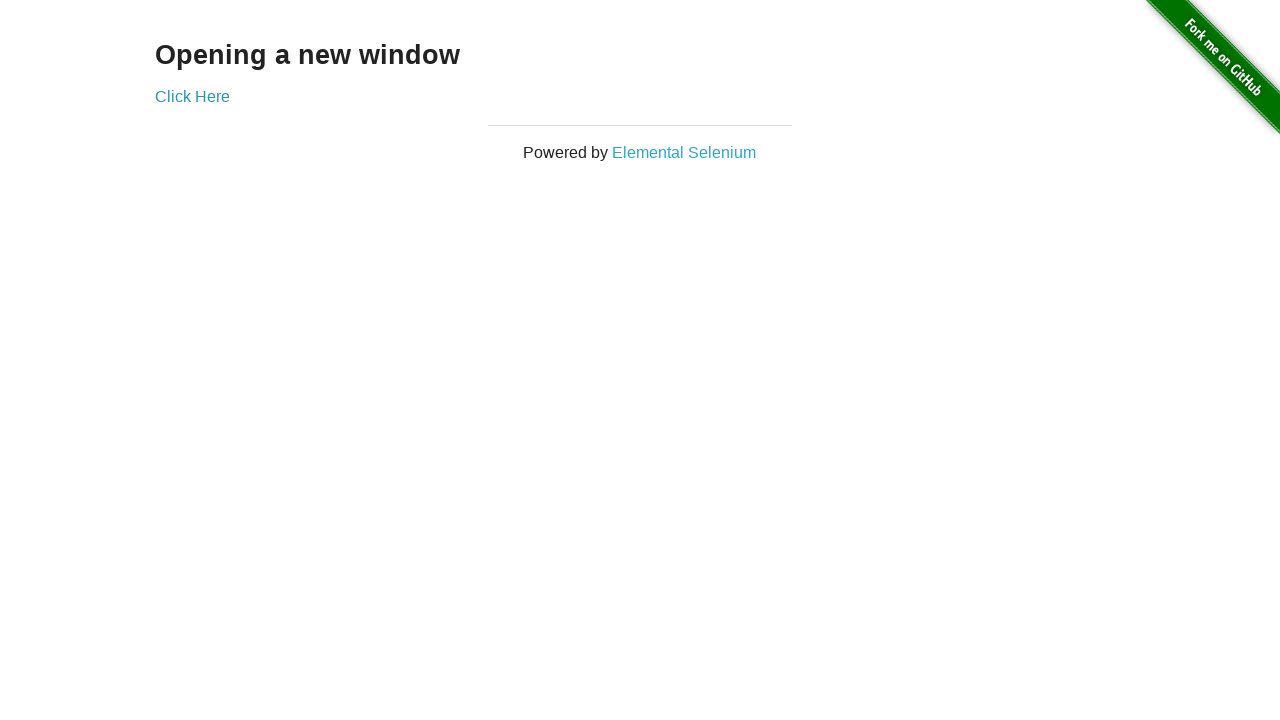

Captured new page/tab opened from link
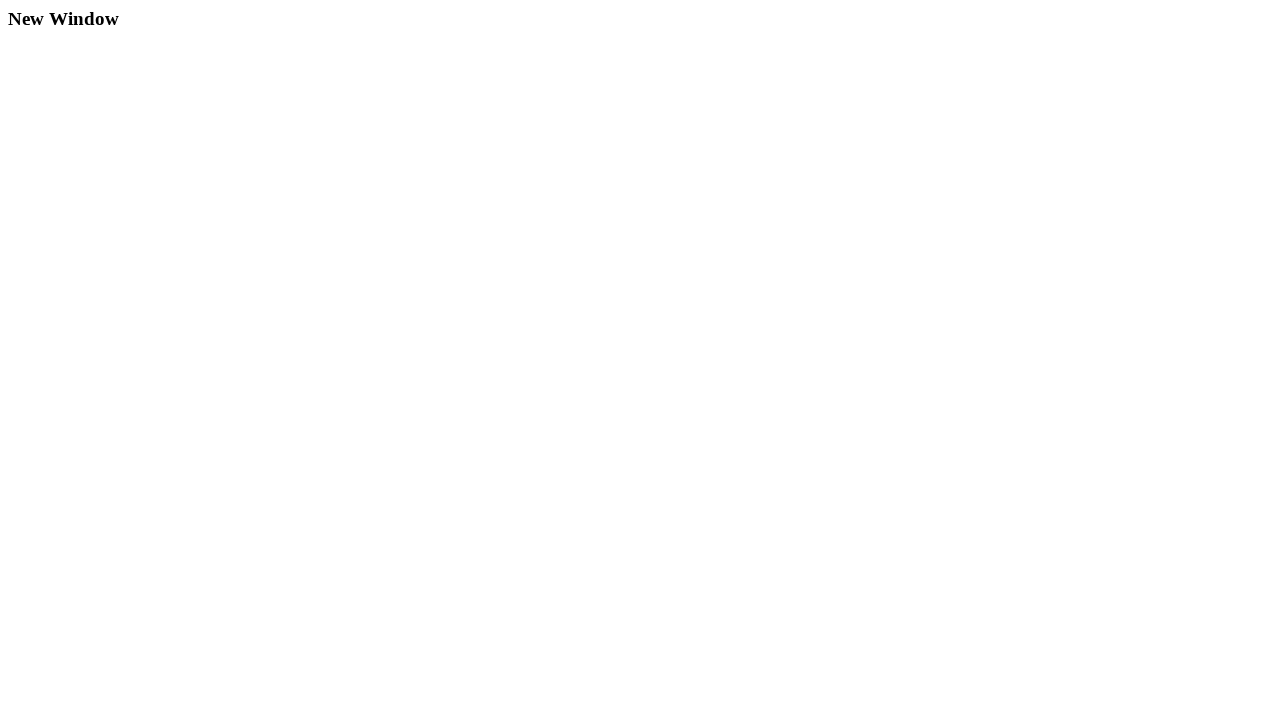

New page finished loading
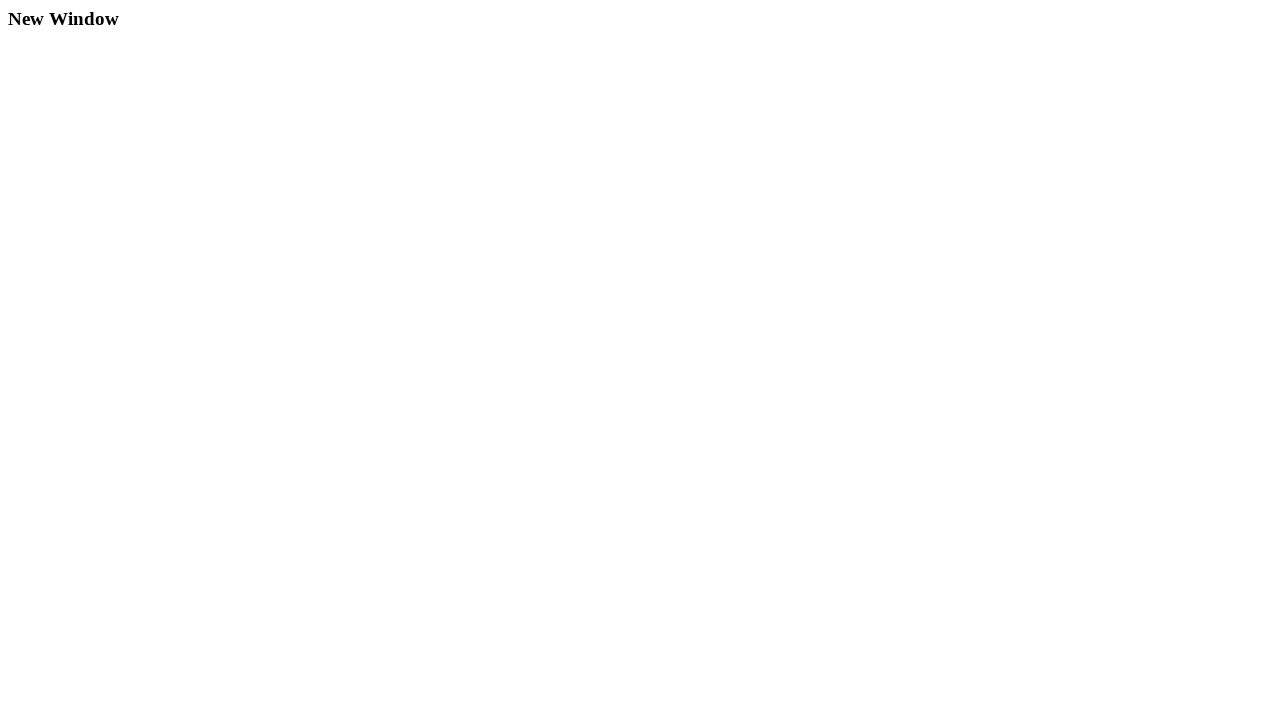

Verified new page title is 'New Window'
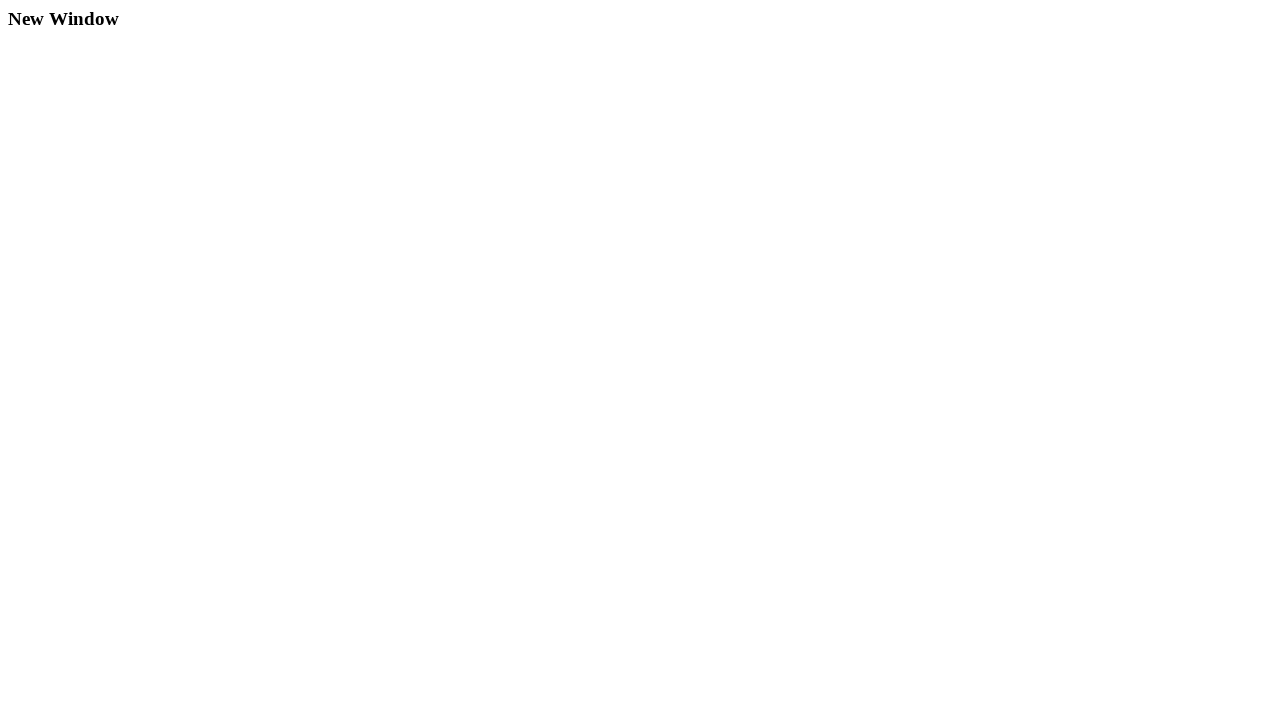

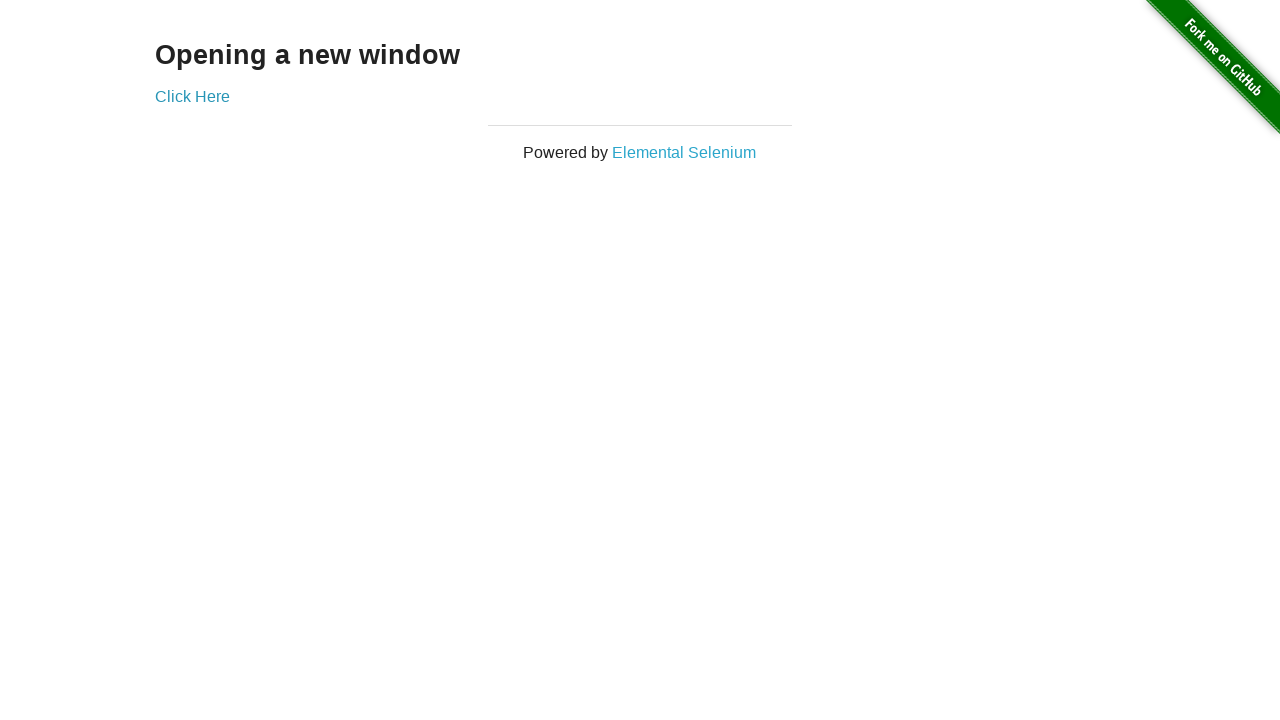